Tests hyperlink navigation and form filling functionality on leafground.com, including creating a new item with details and price

Starting URL: https://www.leafground.com/link.xhtml

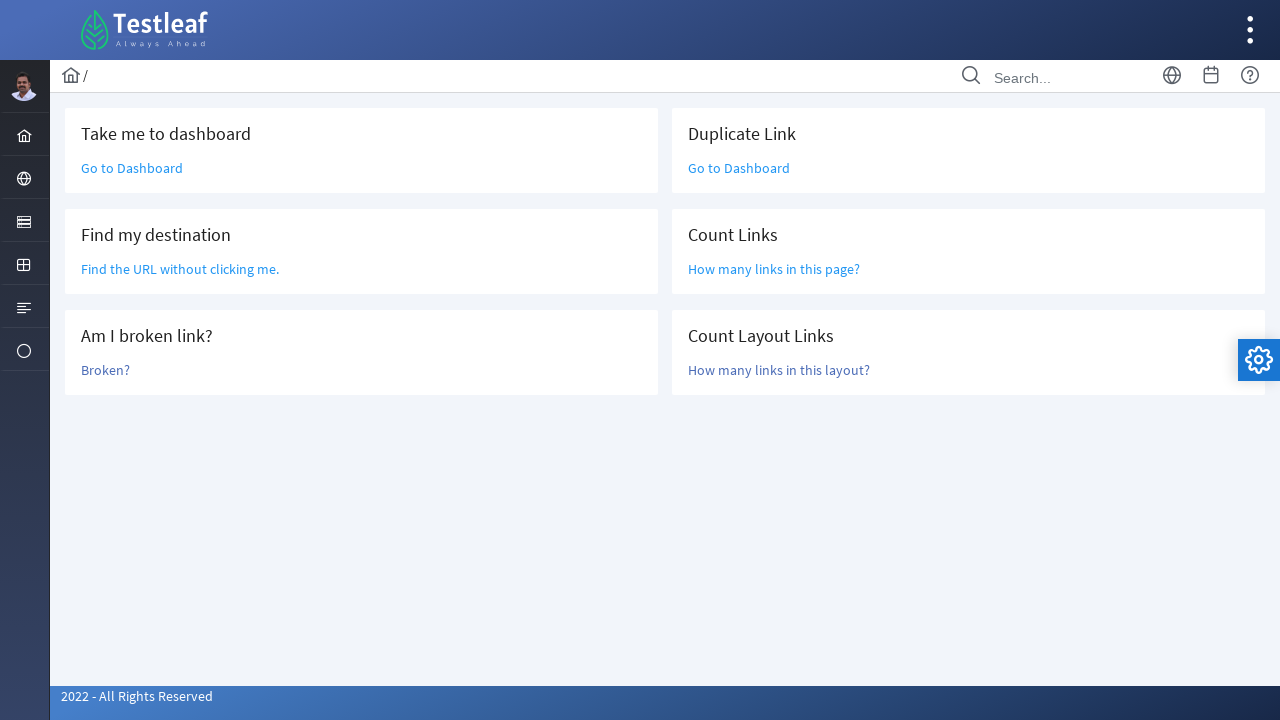

Clicked 'Go to Dashboard' link at (132, 168) on (//a[text()='Go to Dashboard'])[1]
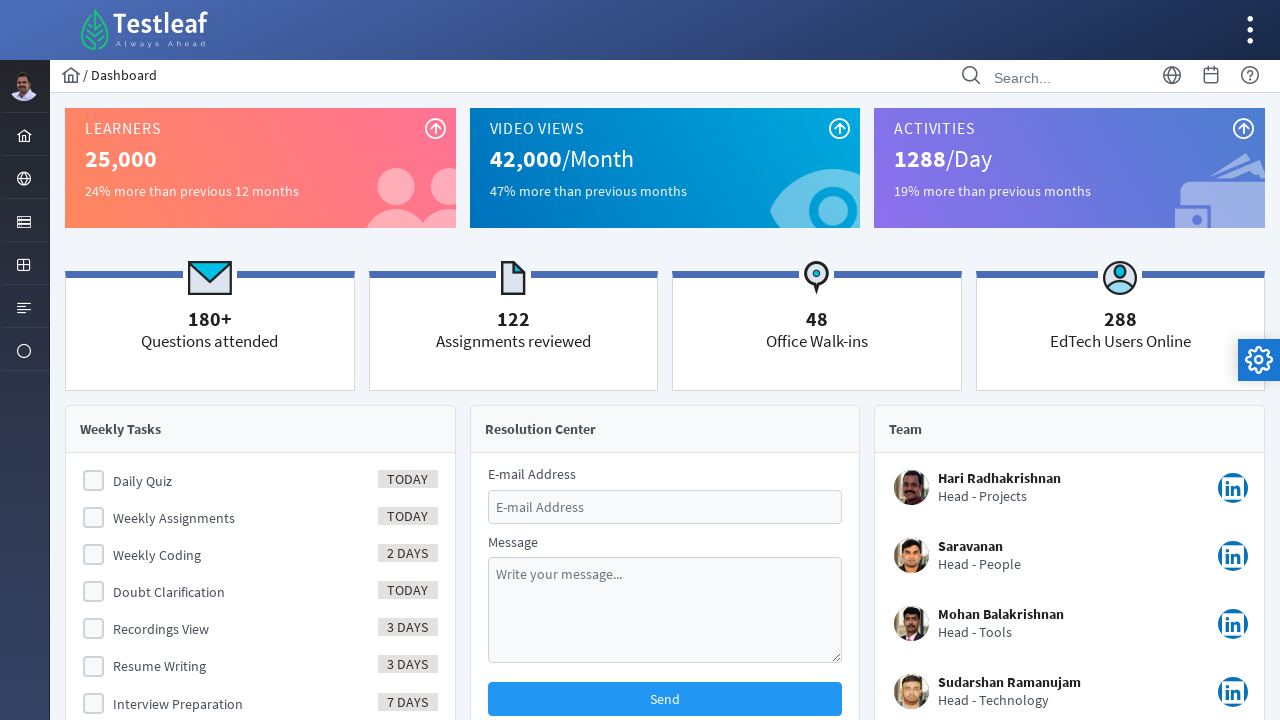

Navigated to hyperlinks test page
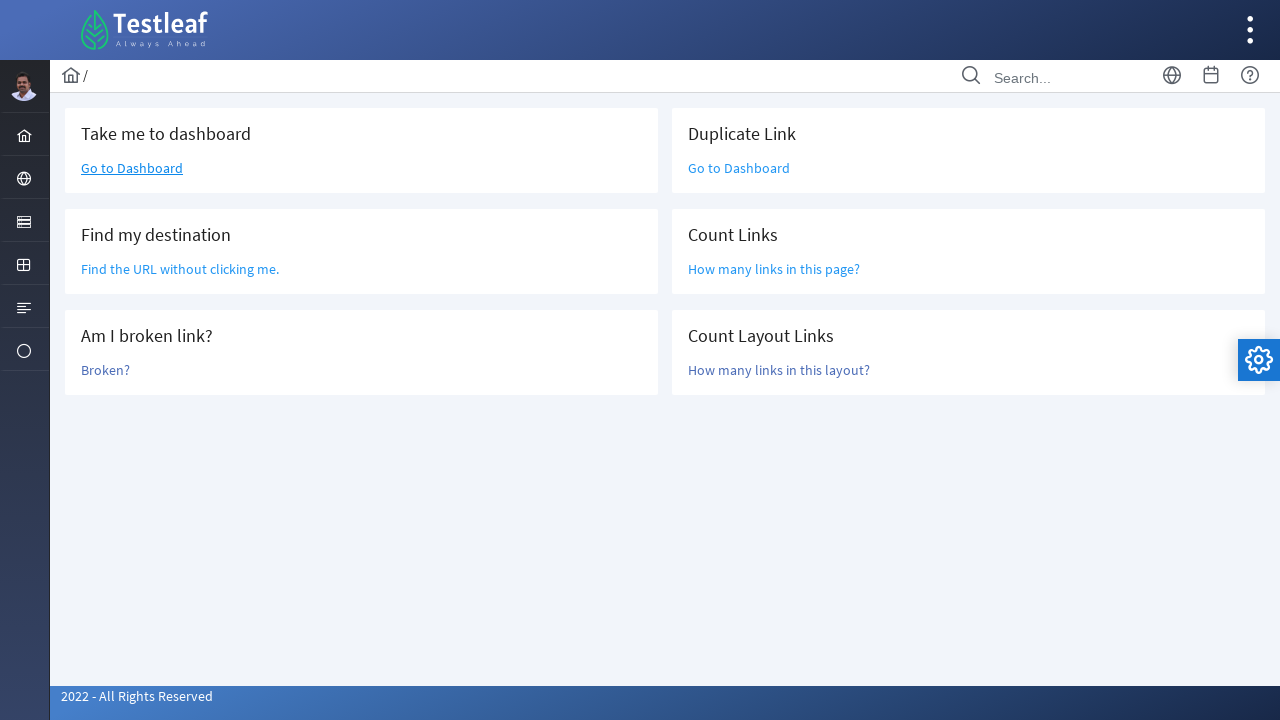

Clicked 'Find the URL without clicking me' link at (180, 269) on xpath=//a[text()='Find the URL without clicking me.']
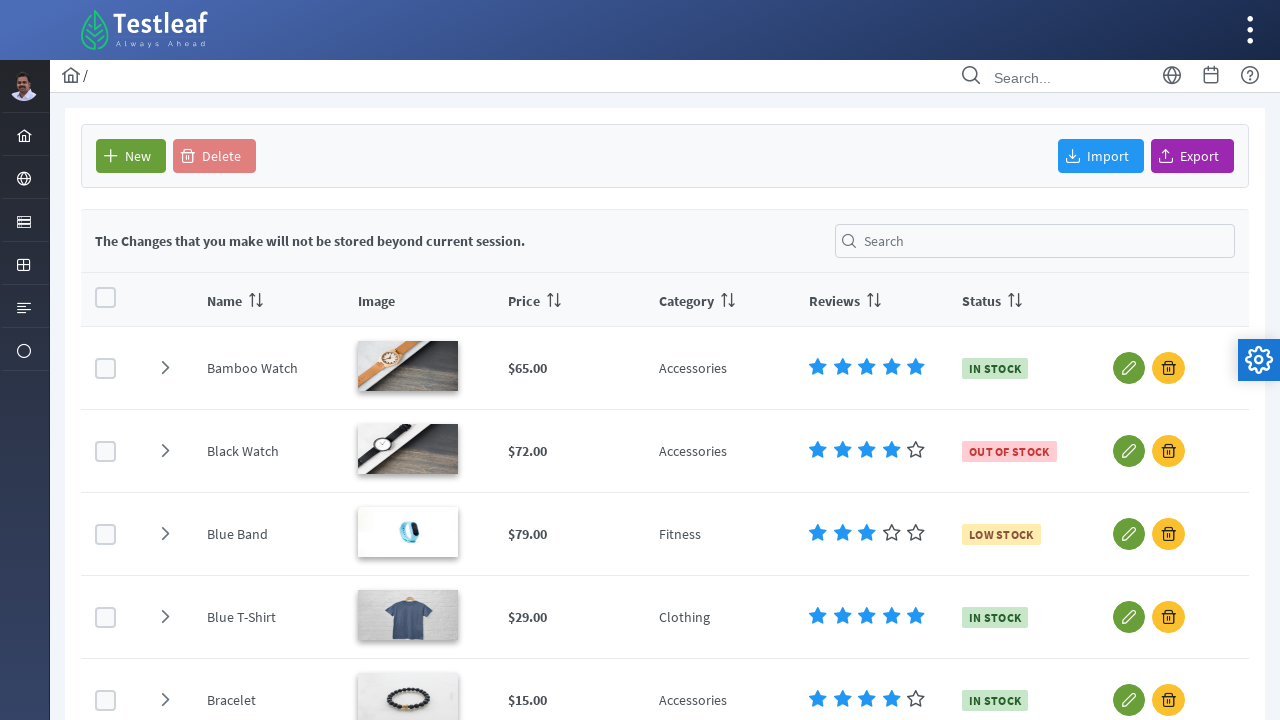

Clicked 'New' button to create new item at (131, 156) on xpath=//span[text()='New']
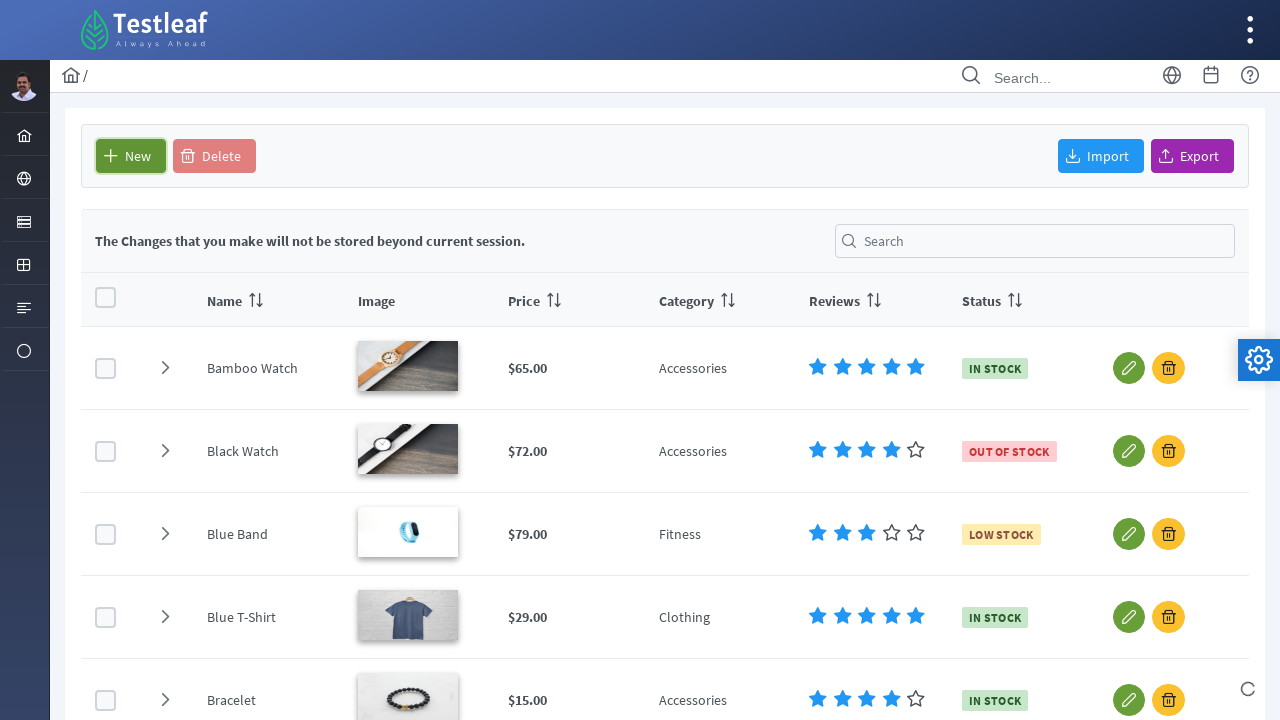

Filled in name field with 'Rudhratcham' on //input[@id='form:name']
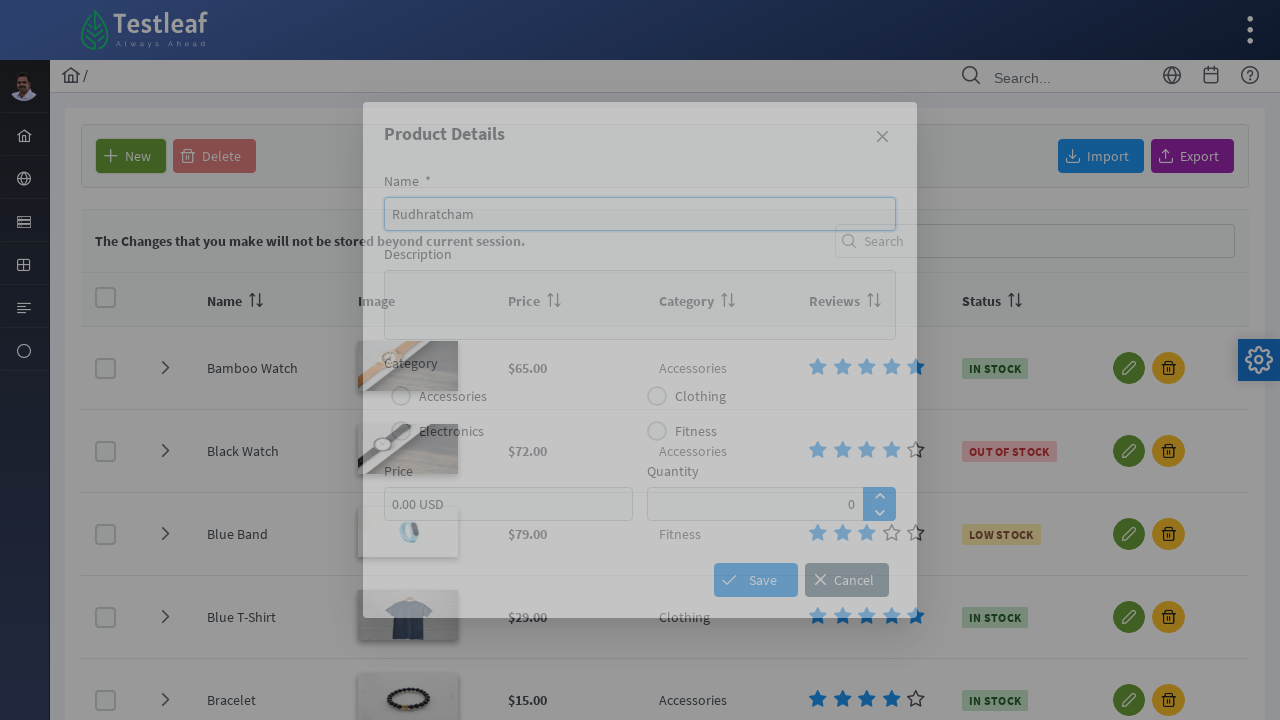

Filled in description field with 'For Divine Purpose' on //textarea[@id='form:description']
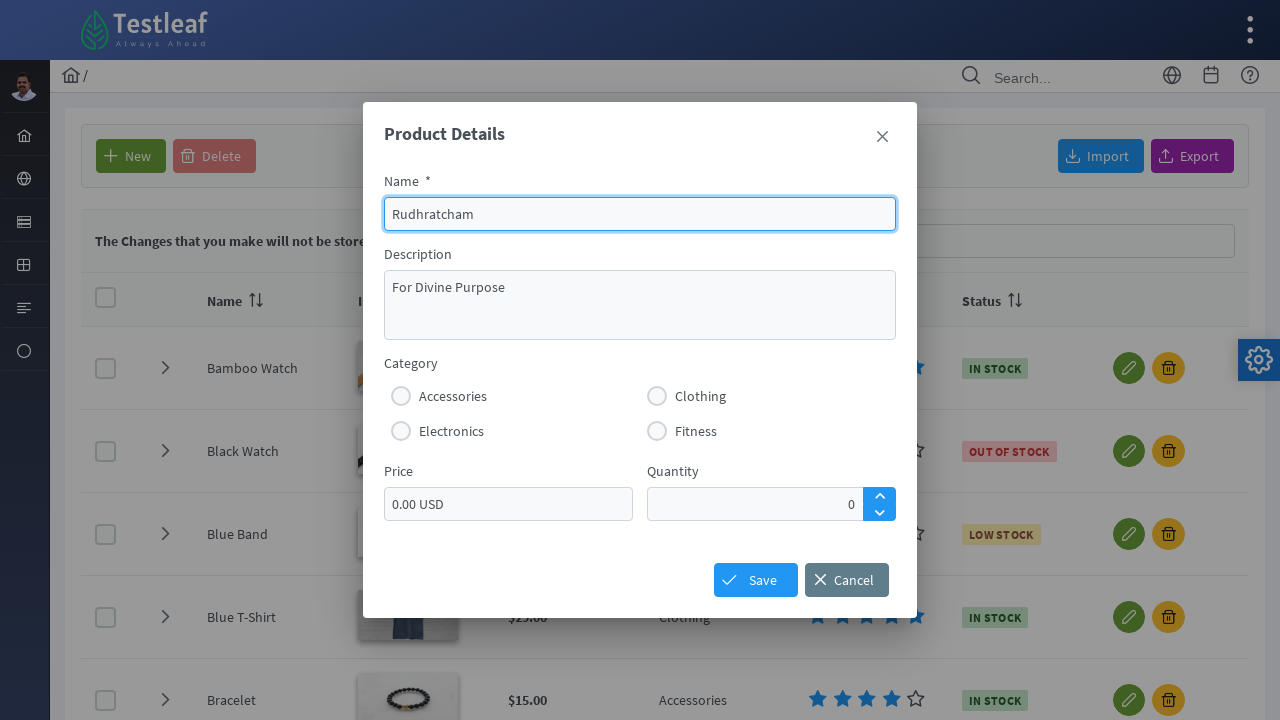

Selected 'Accessories' checkbox at (453, 396) on xpath=//label[text()='Accessories']
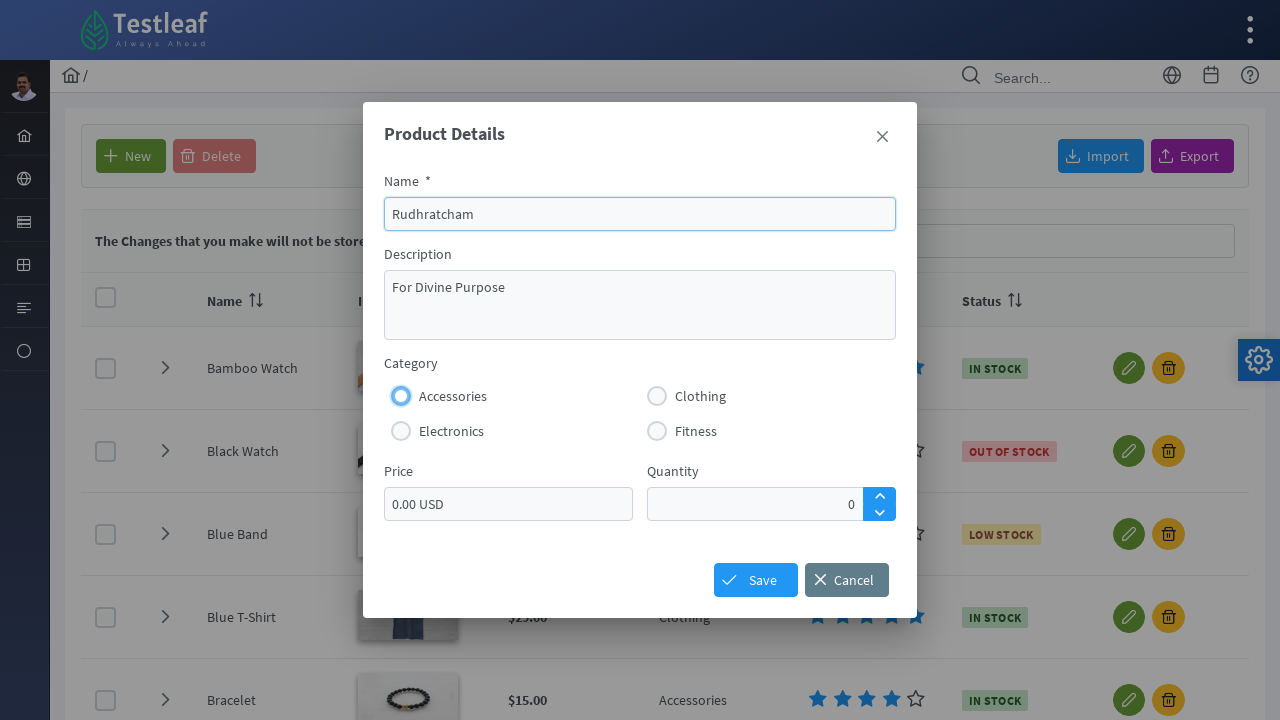

Clicked on price input field at (508, 504) on xpath=//input[@id='form:price_input']
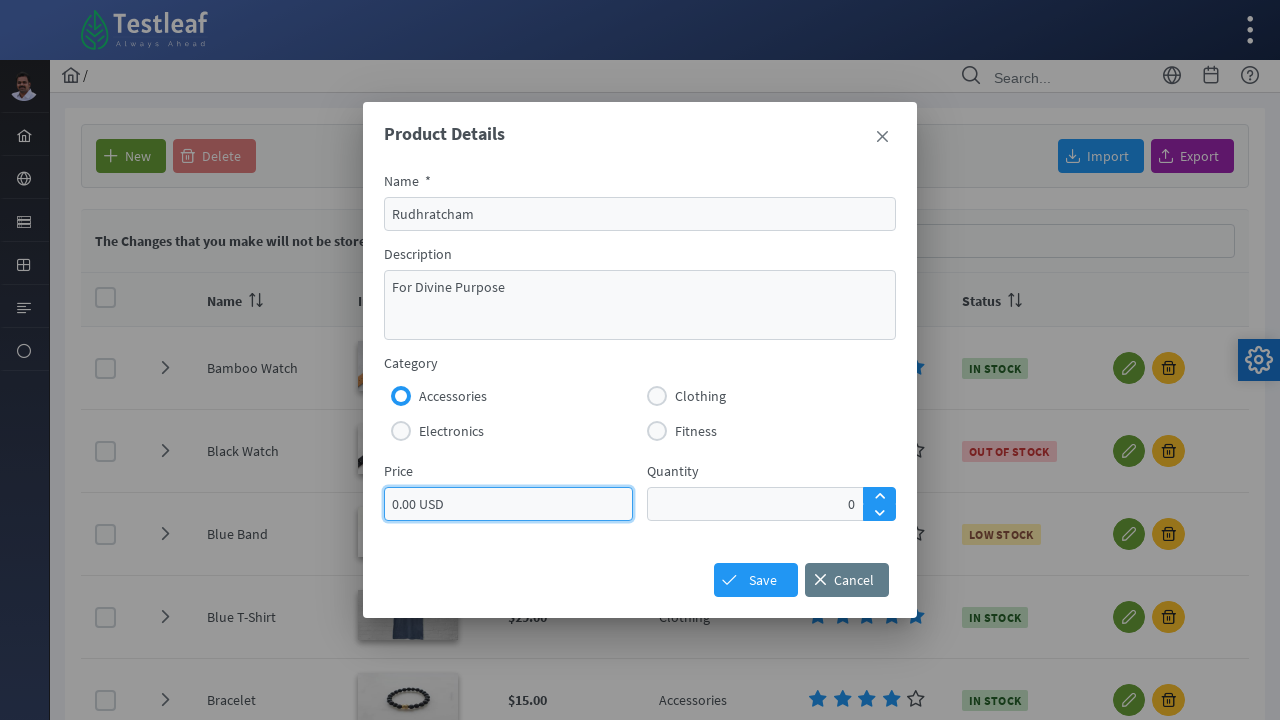

Cleared price input field on xpath=//input[@id='form:price_input']
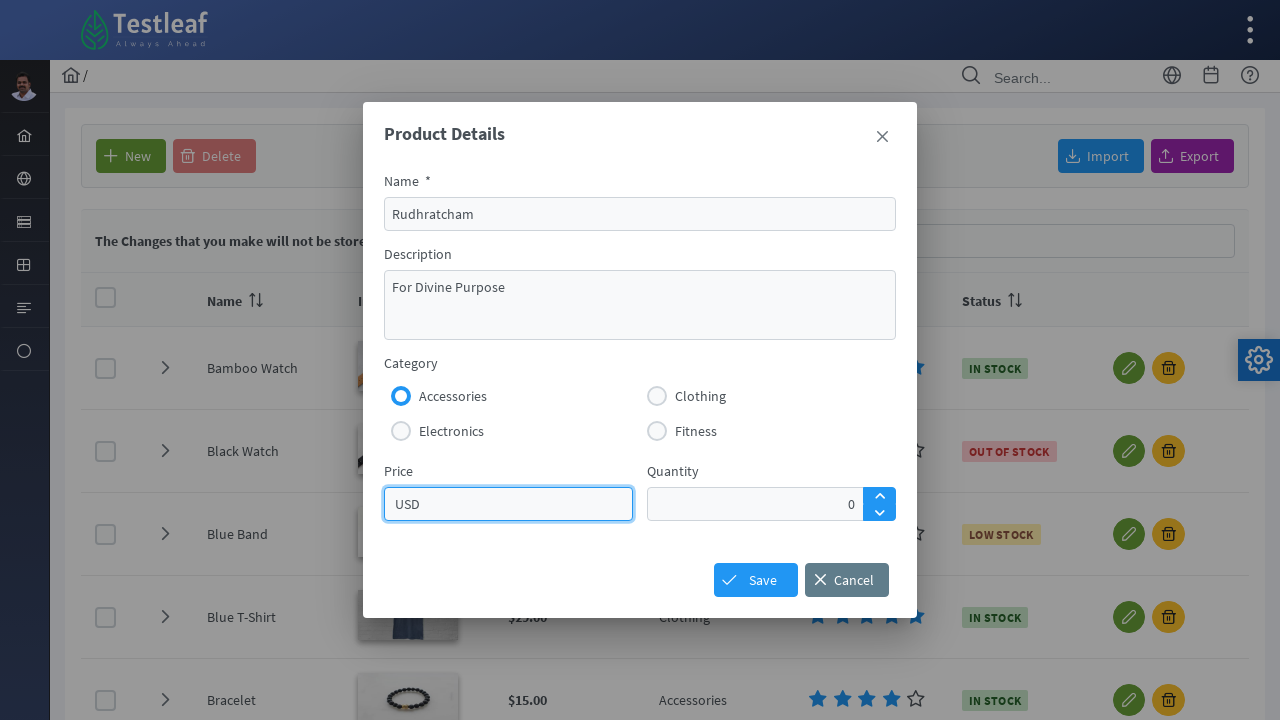

Filled in price field with '44' on xpath=//input[@id='form:price_input']
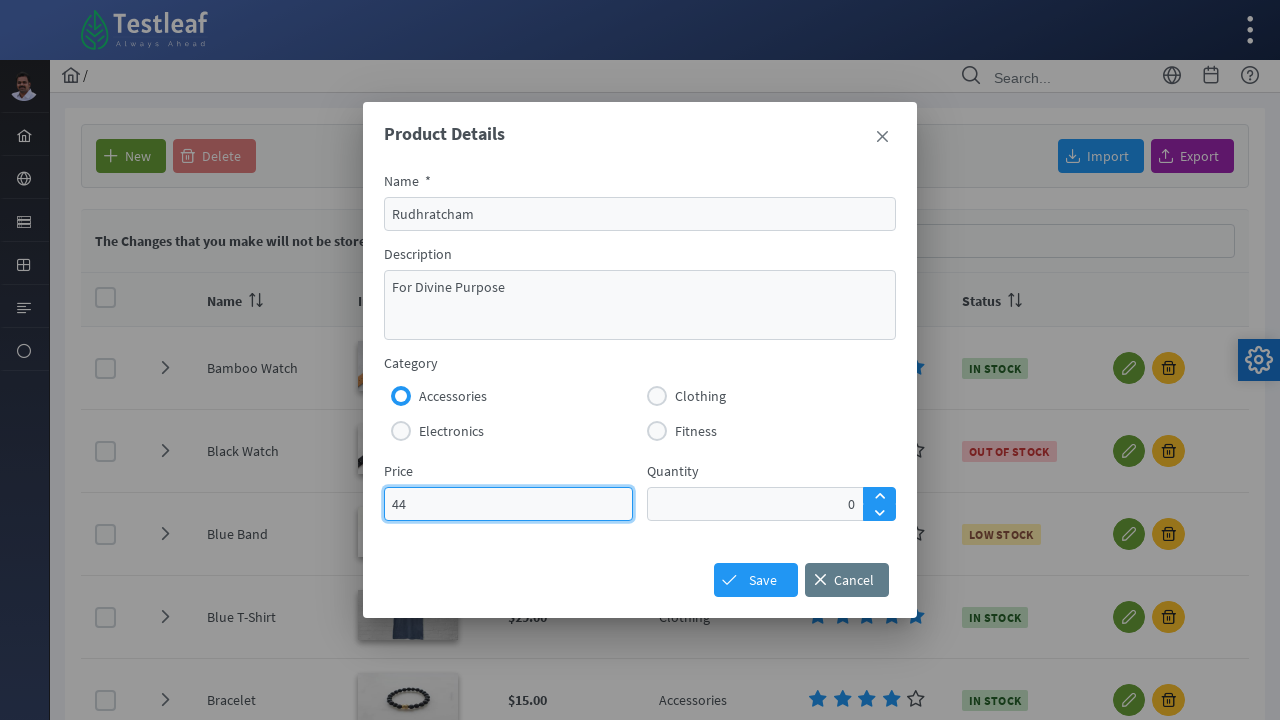

Clicked quantity increment button (1st time) at (880, 496) on xpath=//span[@class='ui-icon ui-c ui-icon-triangle-1-n']
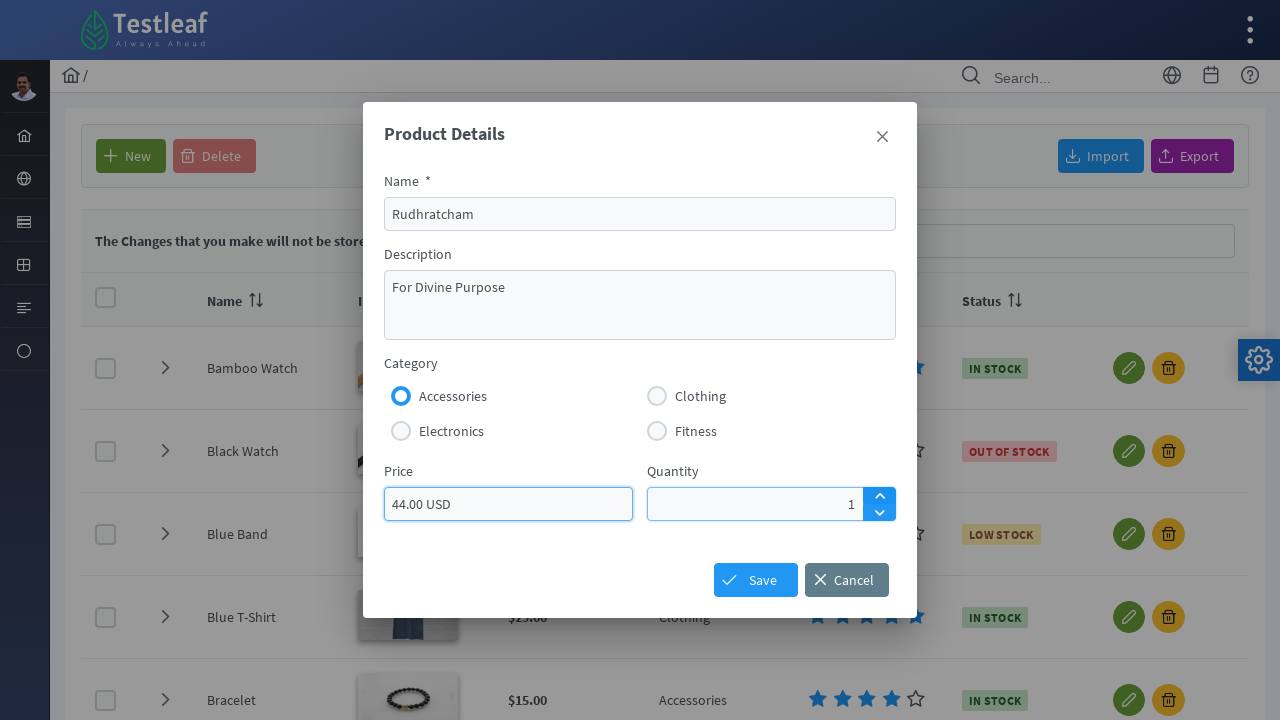

Clicked quantity increment button (2nd time) at (880, 496) on xpath=//span[@class='ui-icon ui-c ui-icon-triangle-1-n']
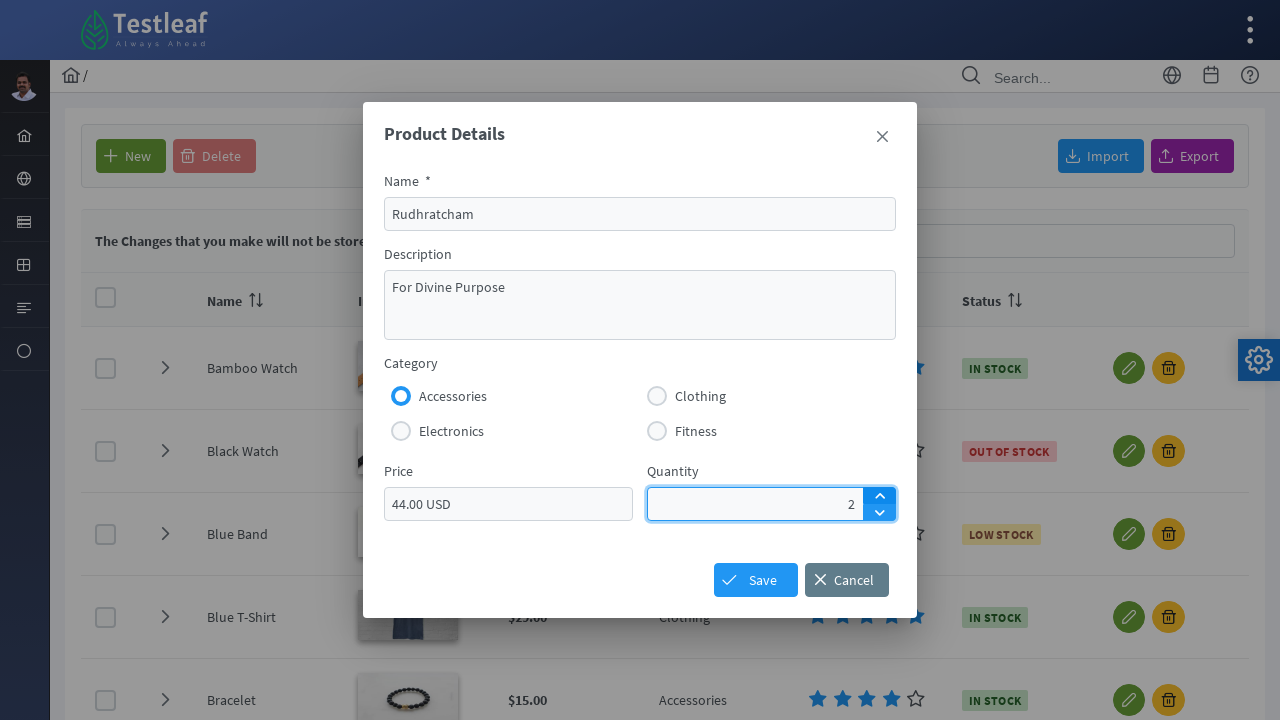

Clicked quantity increment button (3rd time) at (880, 496) on xpath=//span[@class='ui-icon ui-c ui-icon-triangle-1-n']
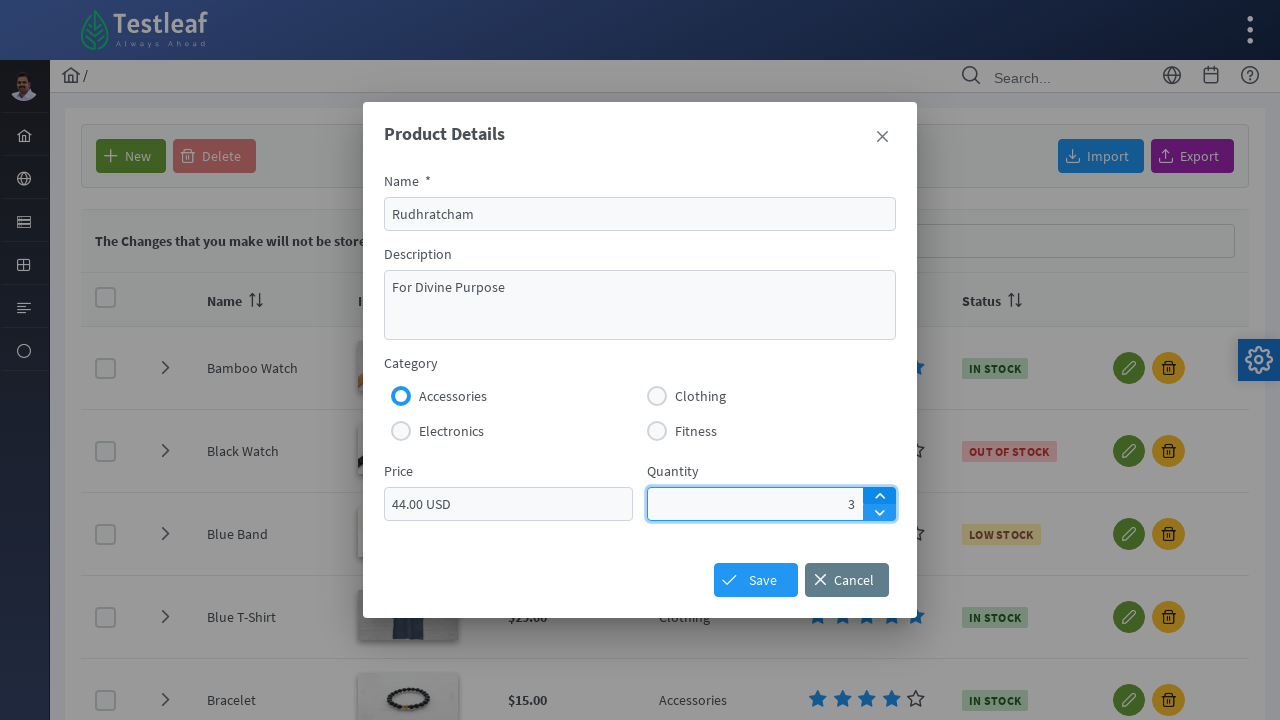

Clicked 'Save' button to save new item with details and price at (756, 580) on xpath=//span[text()='Save']
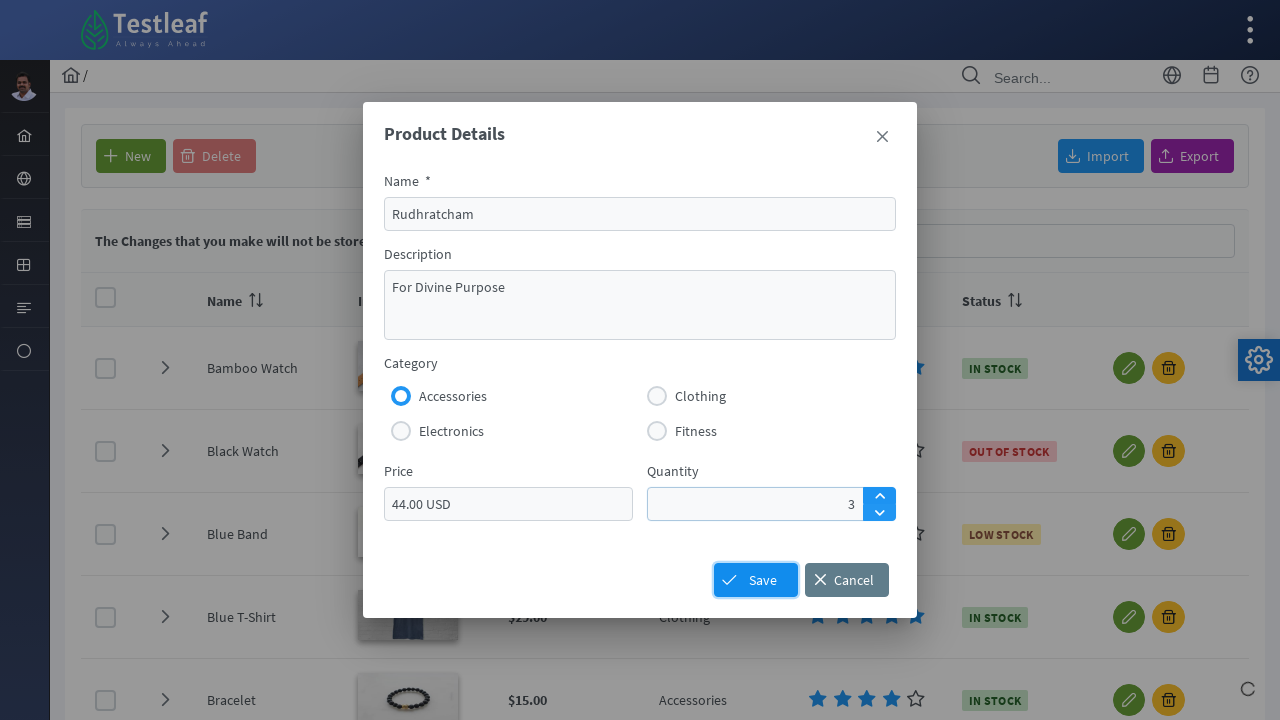

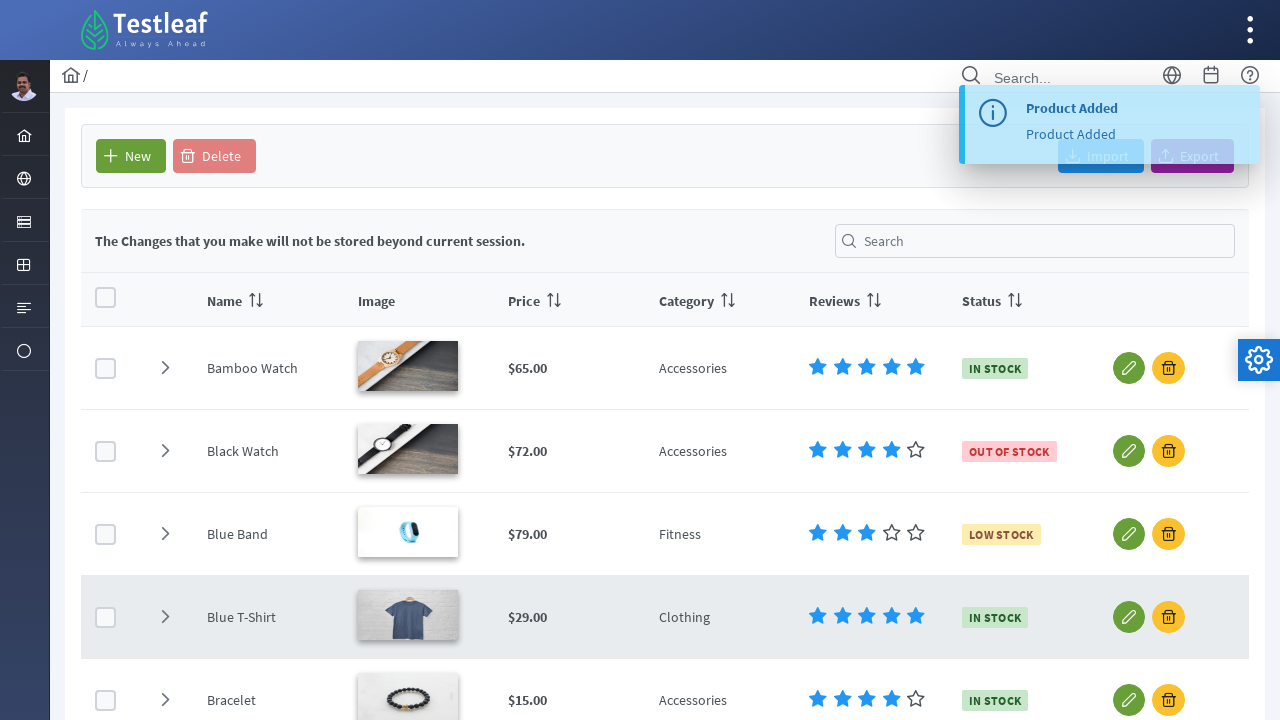